Tests checkbox functionality by ensuring both checkboxes are unchecked - clicks each checkbox if it is currently selected to deselect it

Starting URL: https://the-internet.herokuapp.com/checkboxes

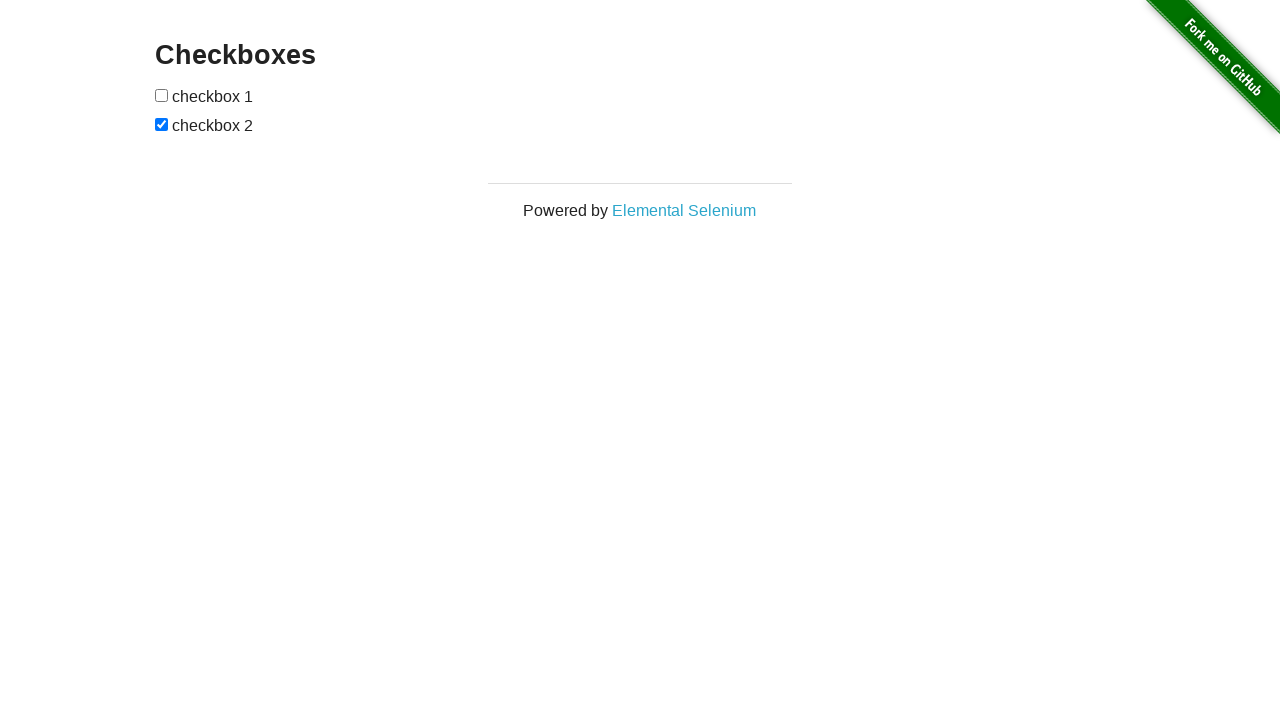

Navigated to checkboxes test page
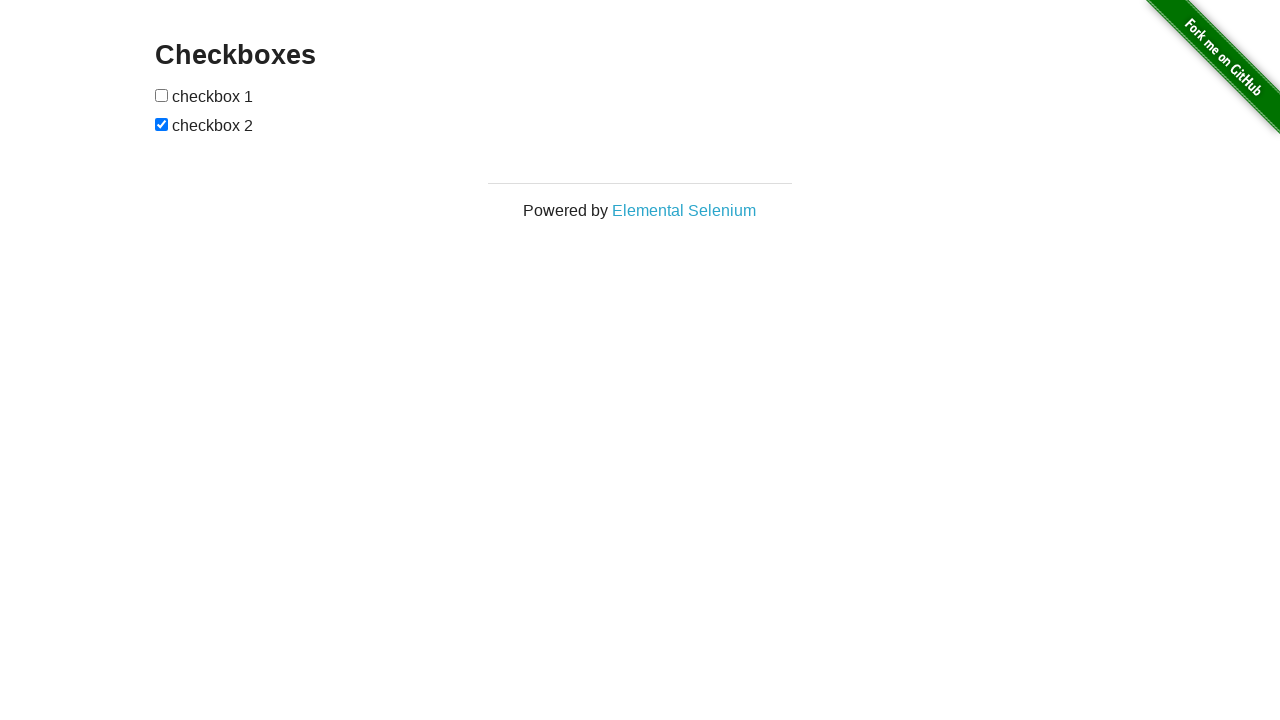

Located first checkbox element
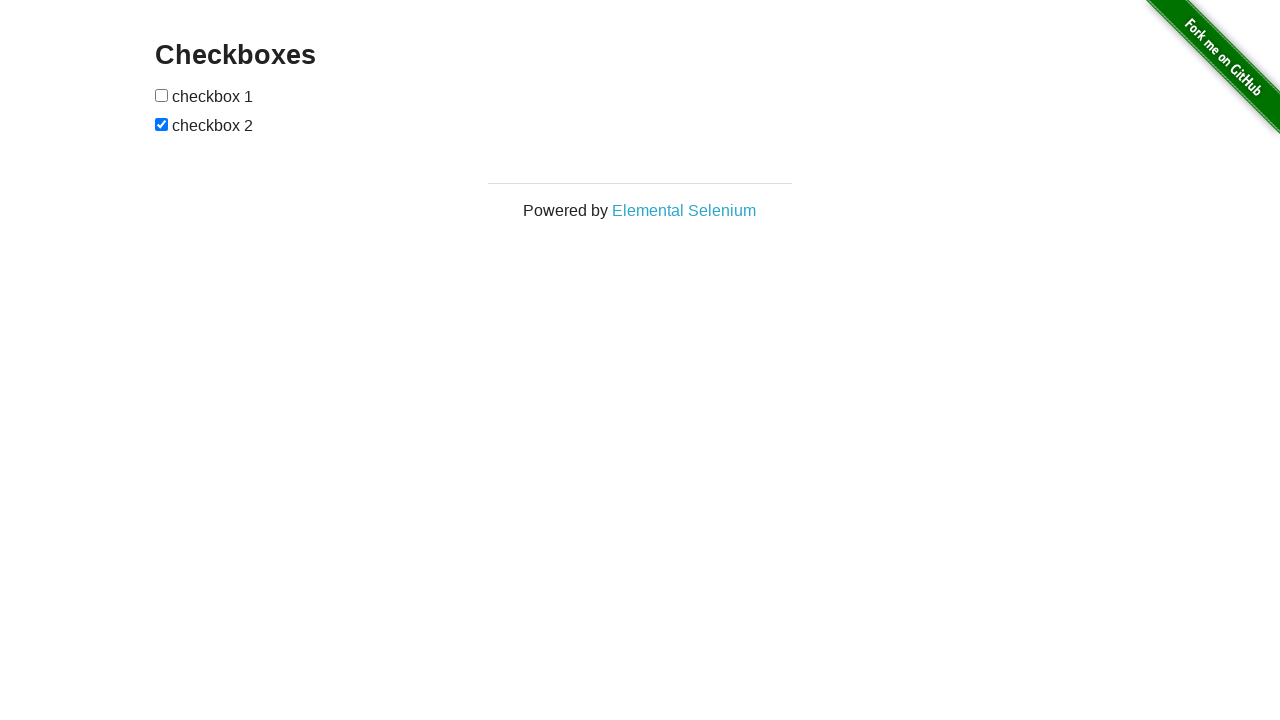

First checkbox is already unchecked
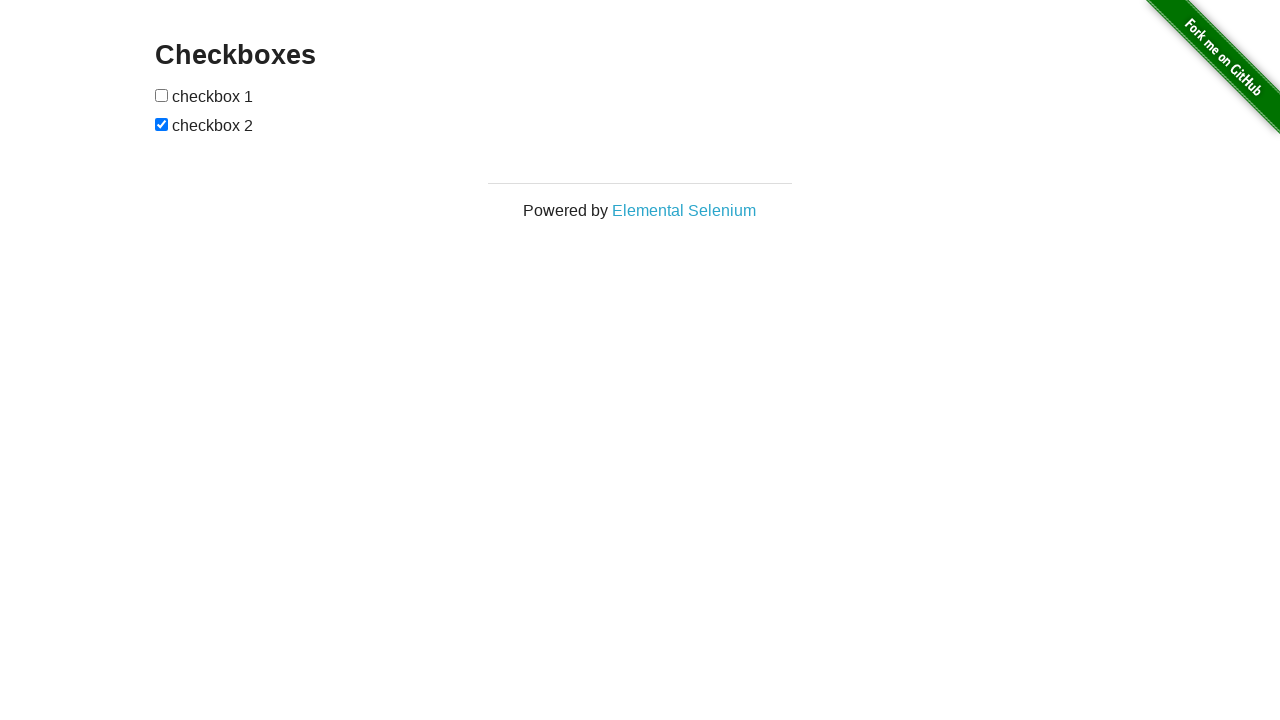

Verified first checkbox is unchecked
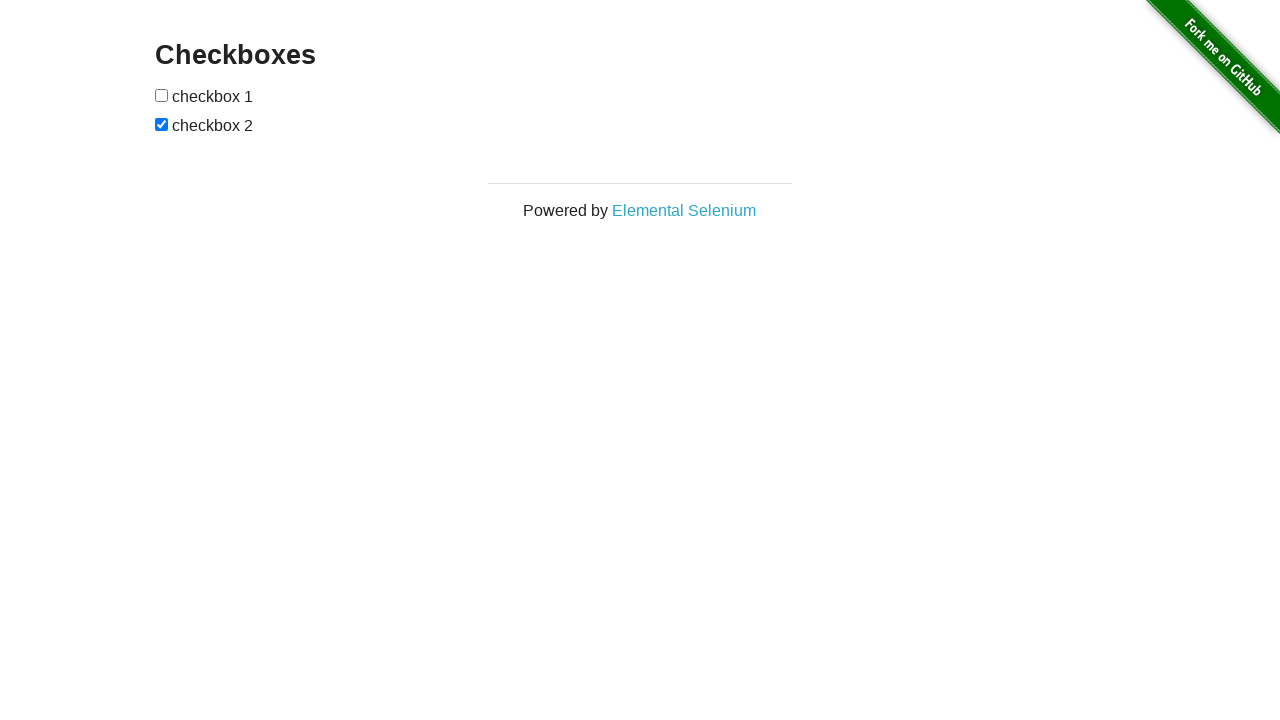

Located second checkbox element
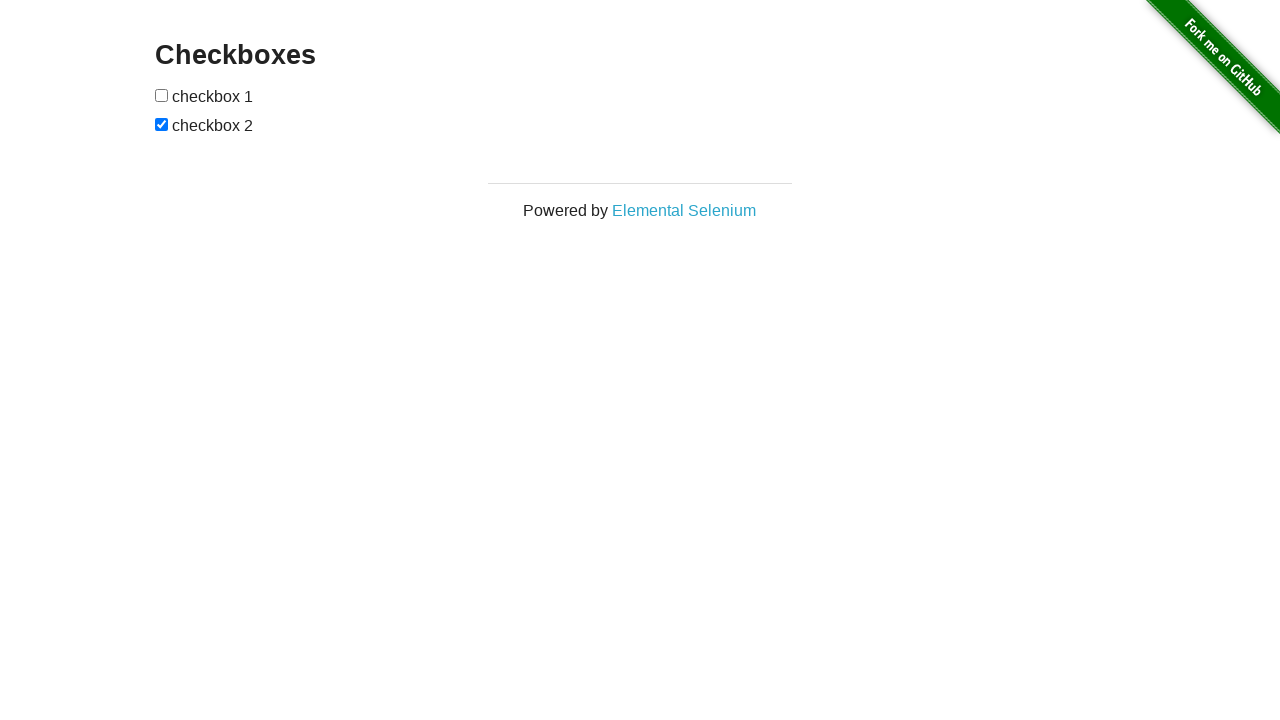

Second checkbox is currently checked
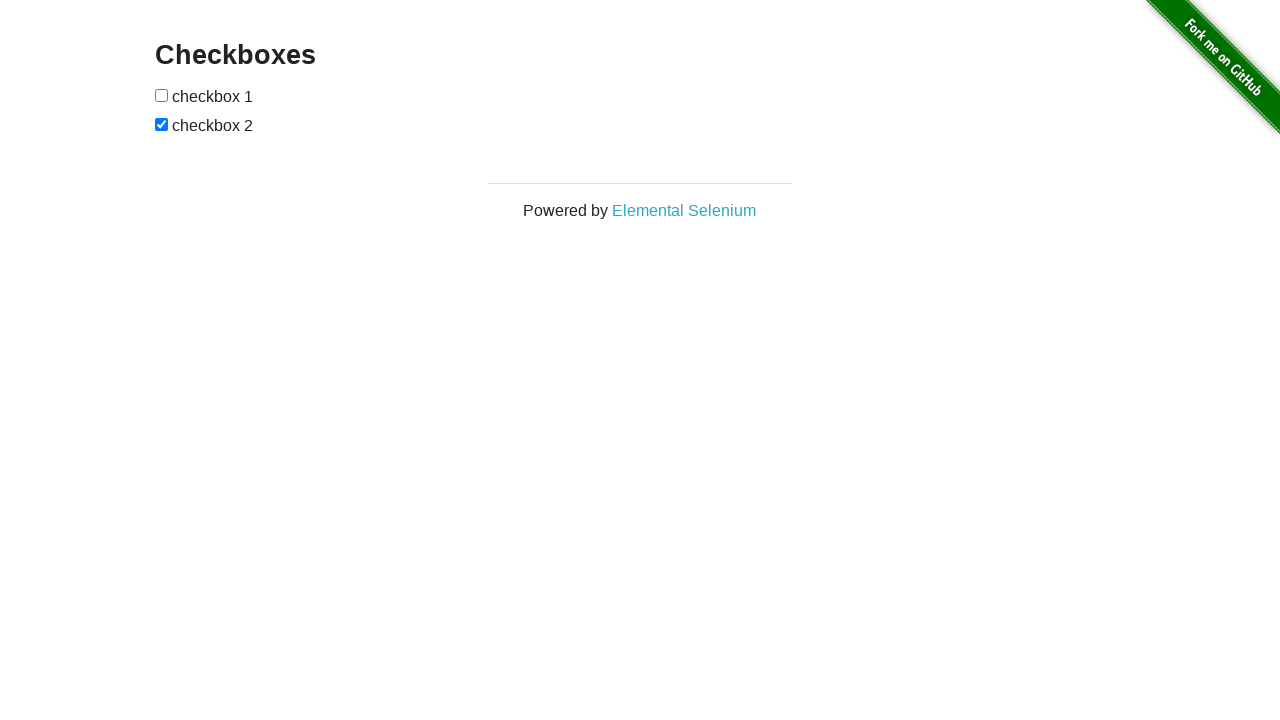

Clicked second checkbox to deselect it at (162, 124) on xpath=//*[@id='checkboxes']/input[2]
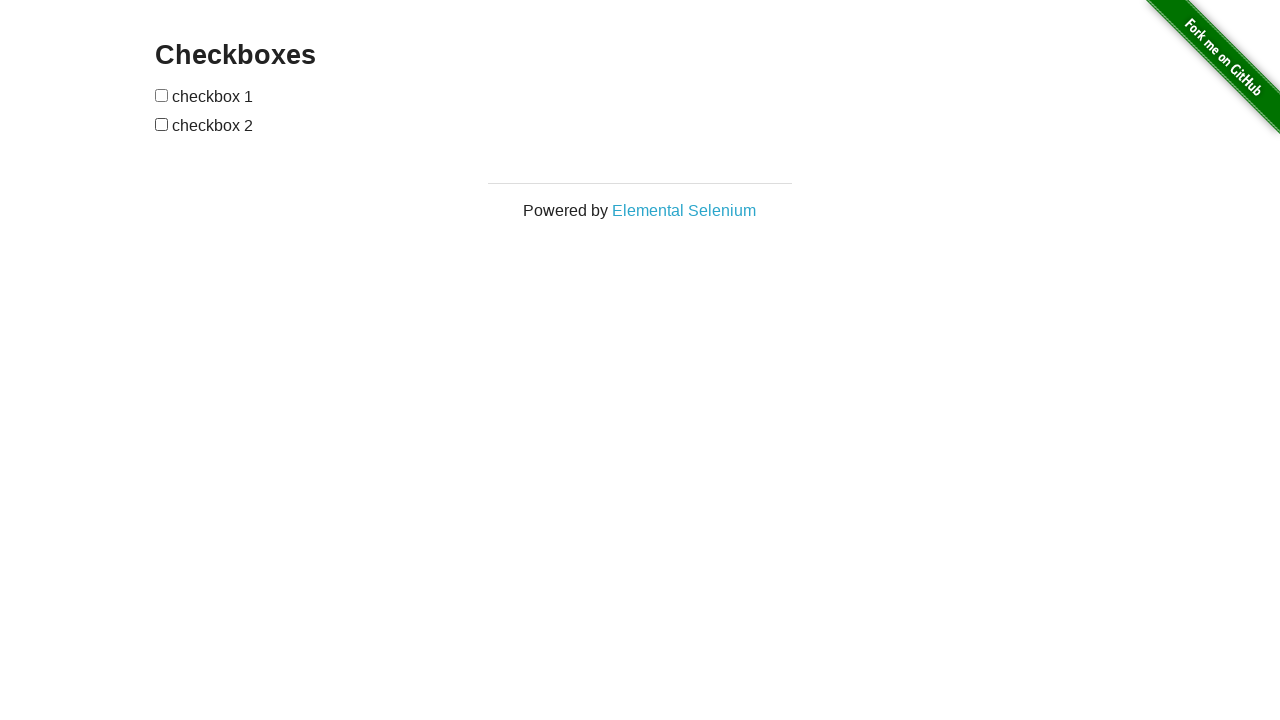

Verified second checkbox is unchecked
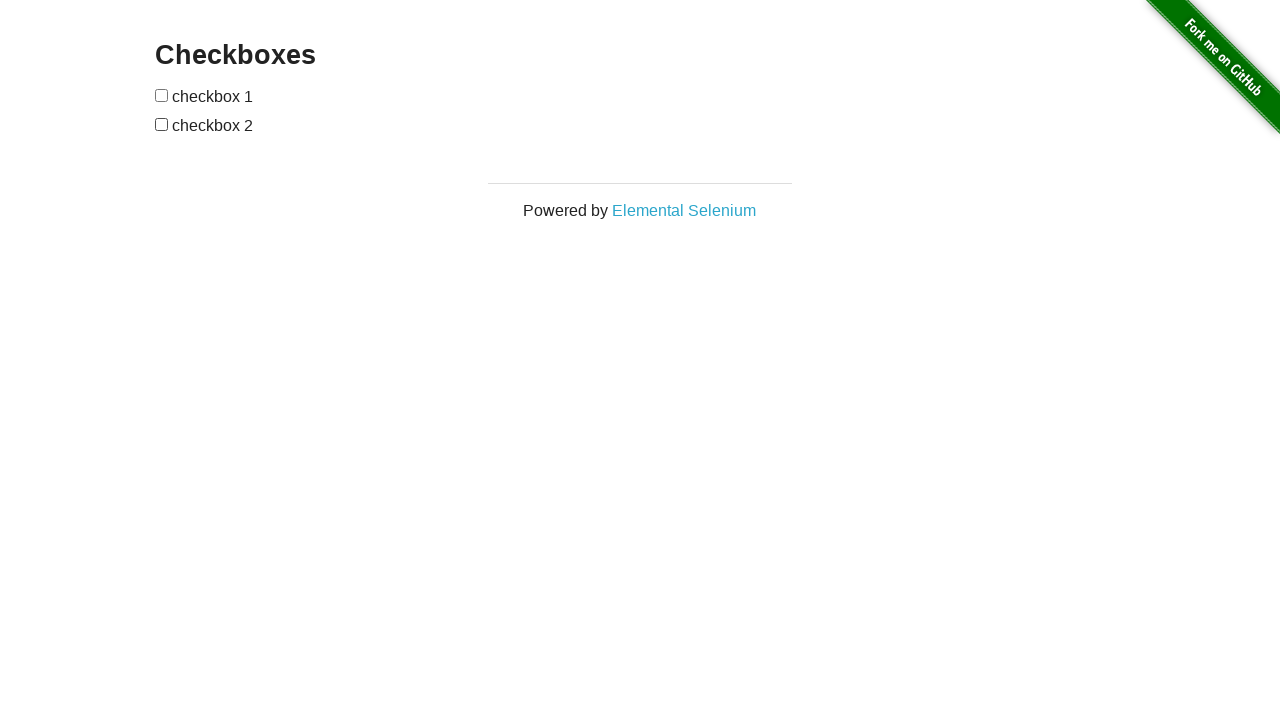

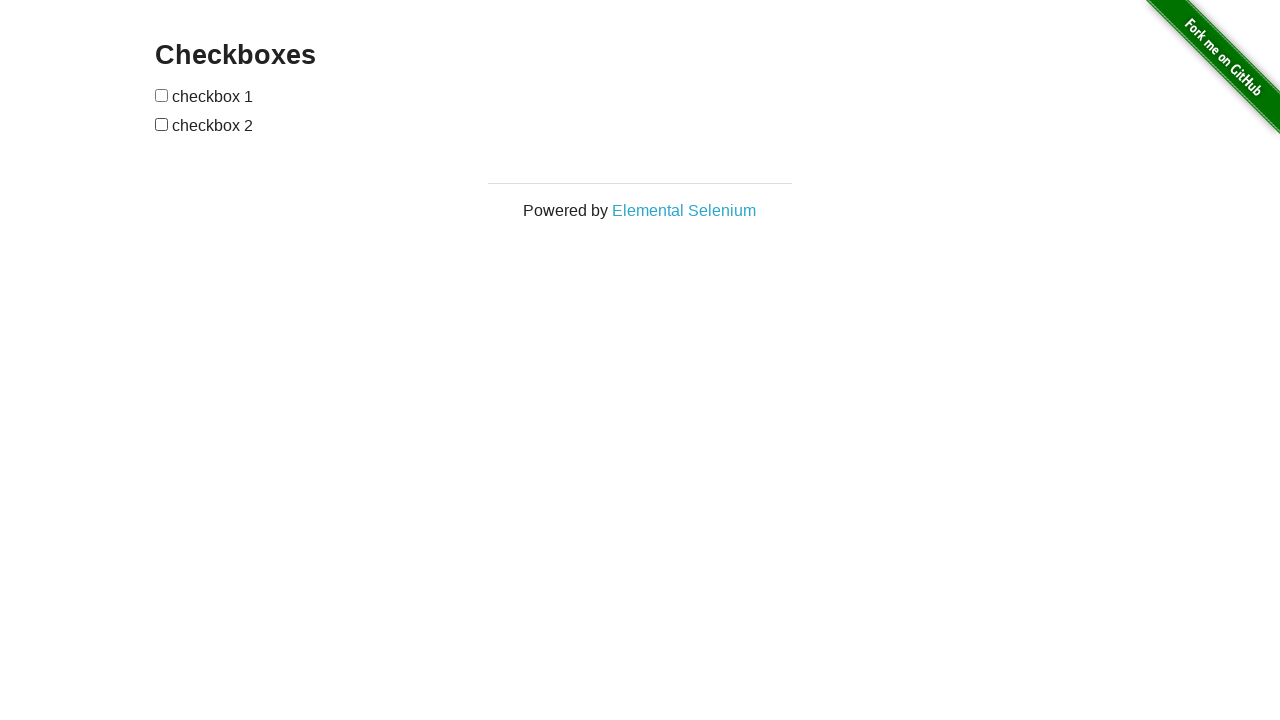